Navigates to UFC Stats fighter listing page, clicks on a fighter link to view their details, then navigates back to the listing page.

Starting URL: http://www.ufcstats.com/statistics/fighters?char=a&page=all

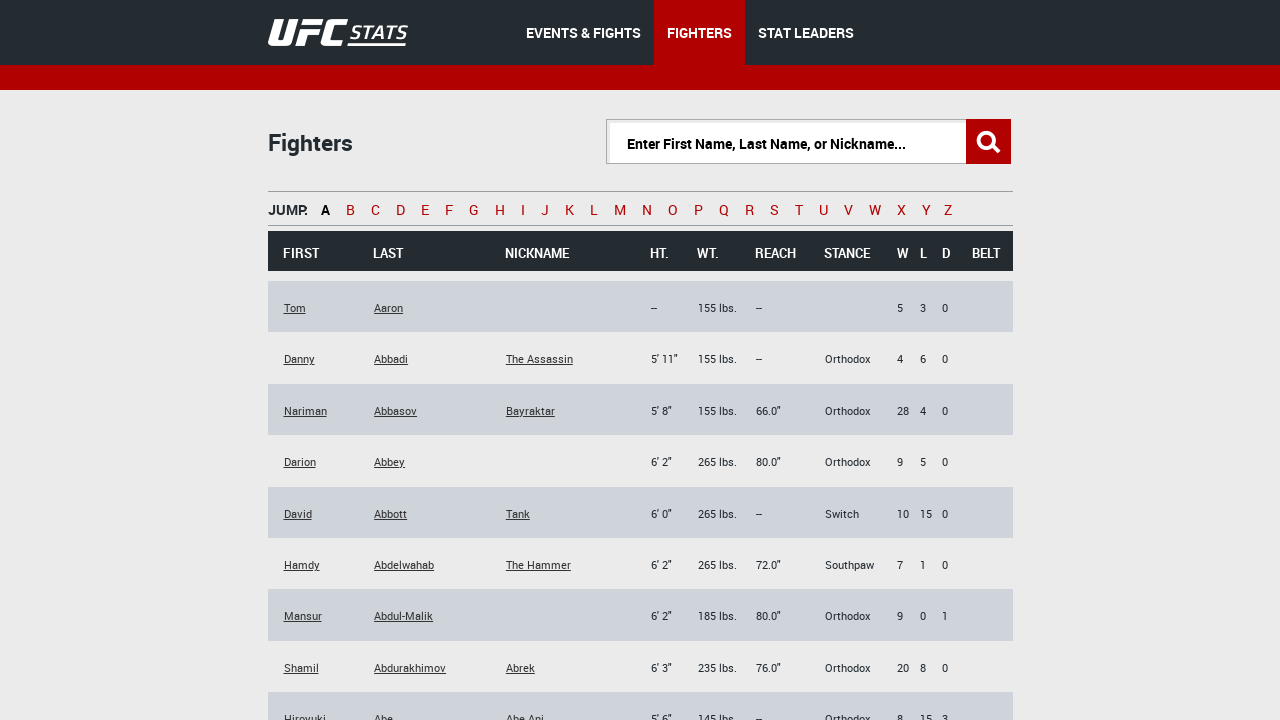

Waited for fighter links to load on UFC Stats listing page
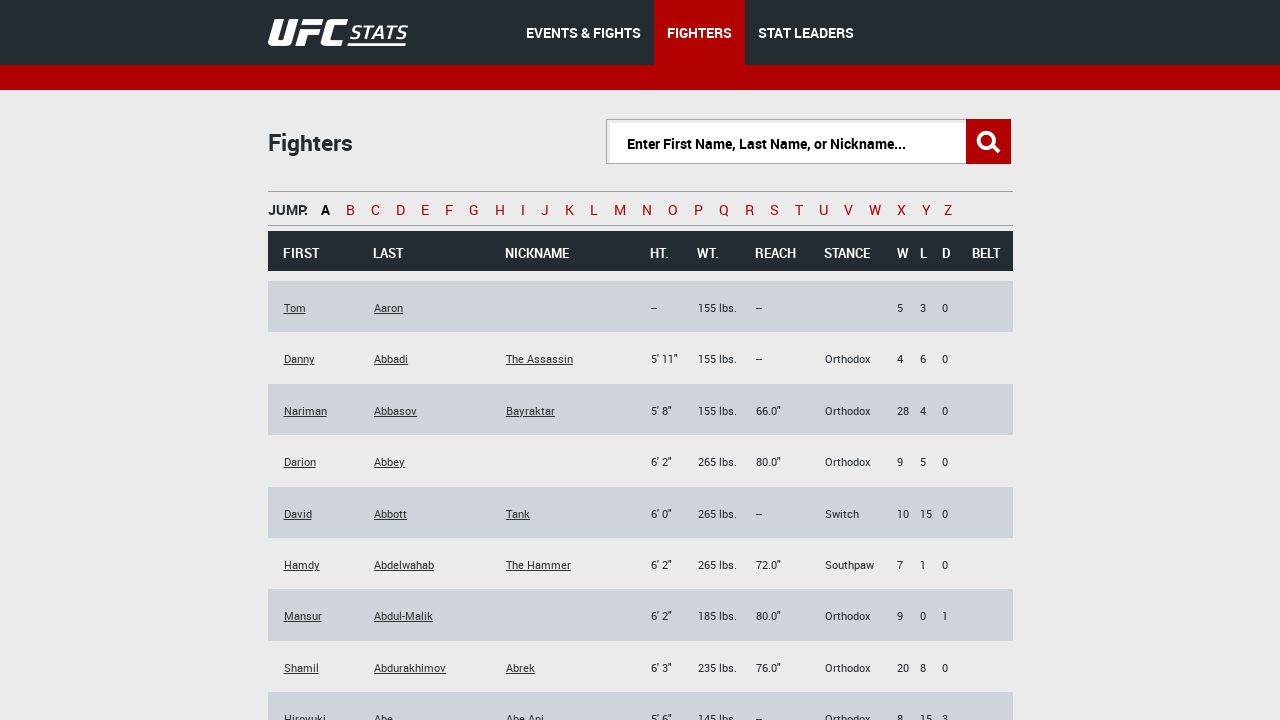

Clicked on the first fighter link to view their details at (294, 308) on .b-link.b-link_style_black >> nth=0
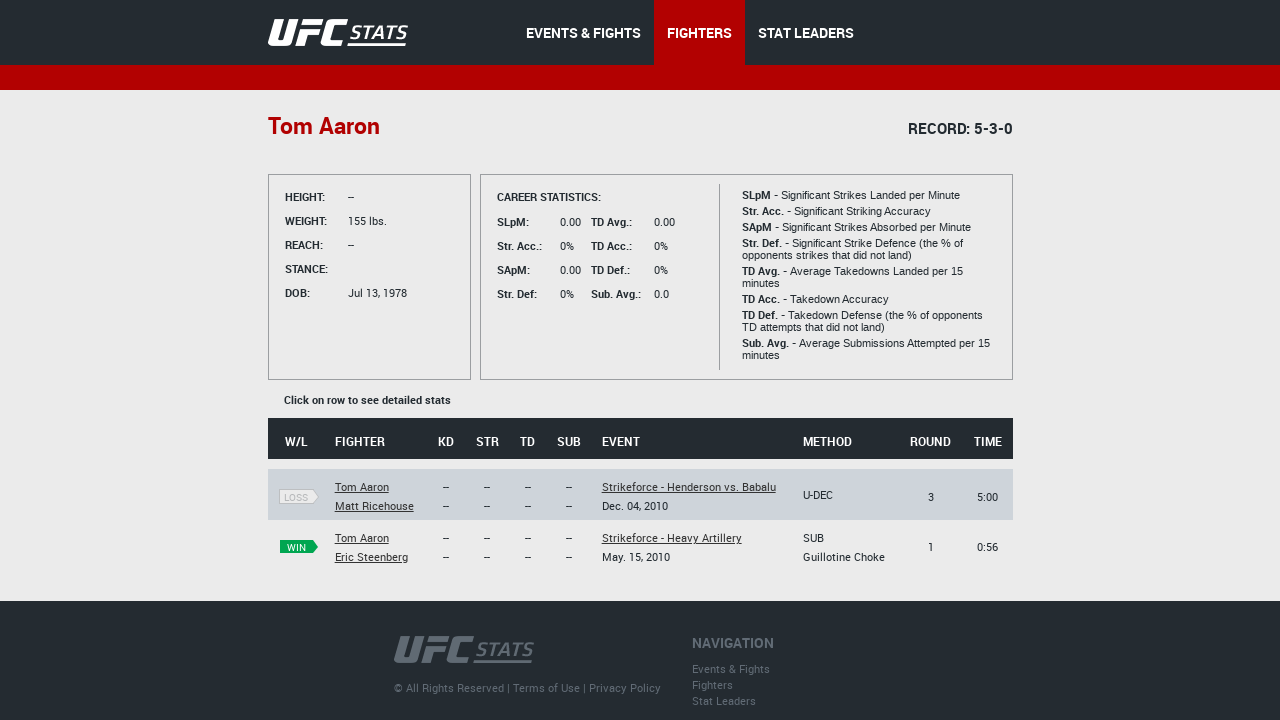

Fighter detail page loaded completely
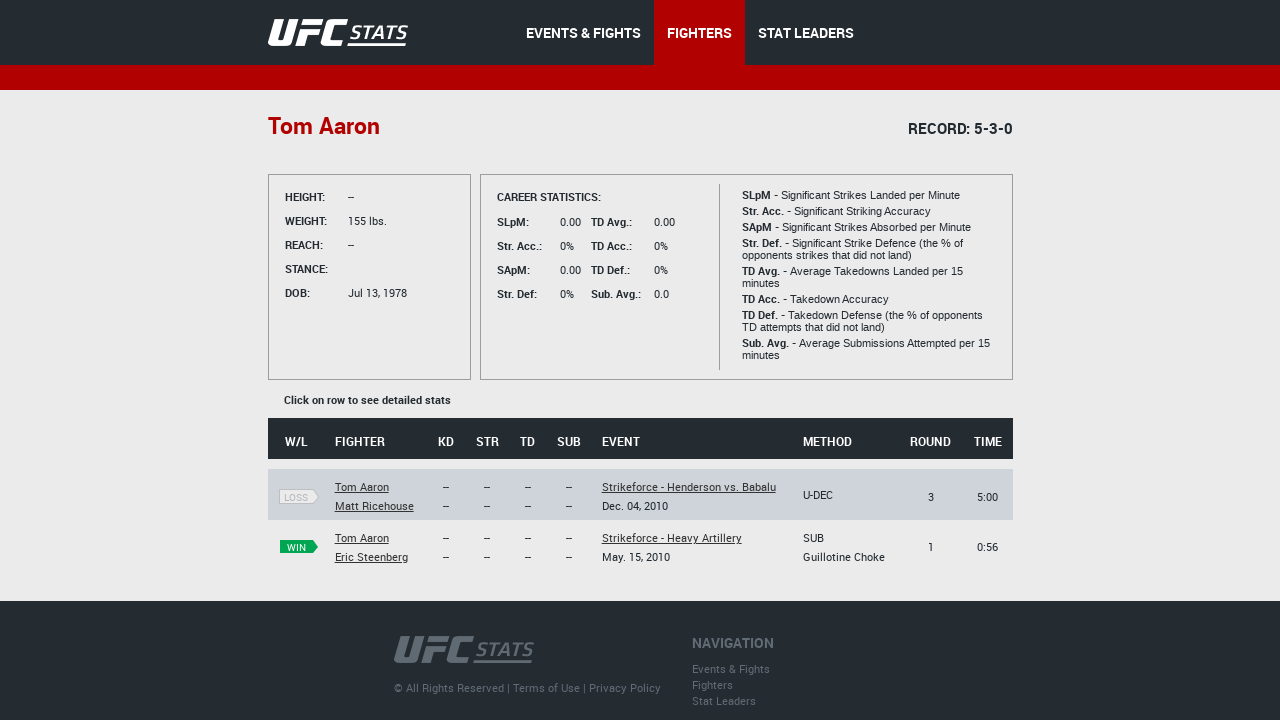

Navigated back to the fighter listing page
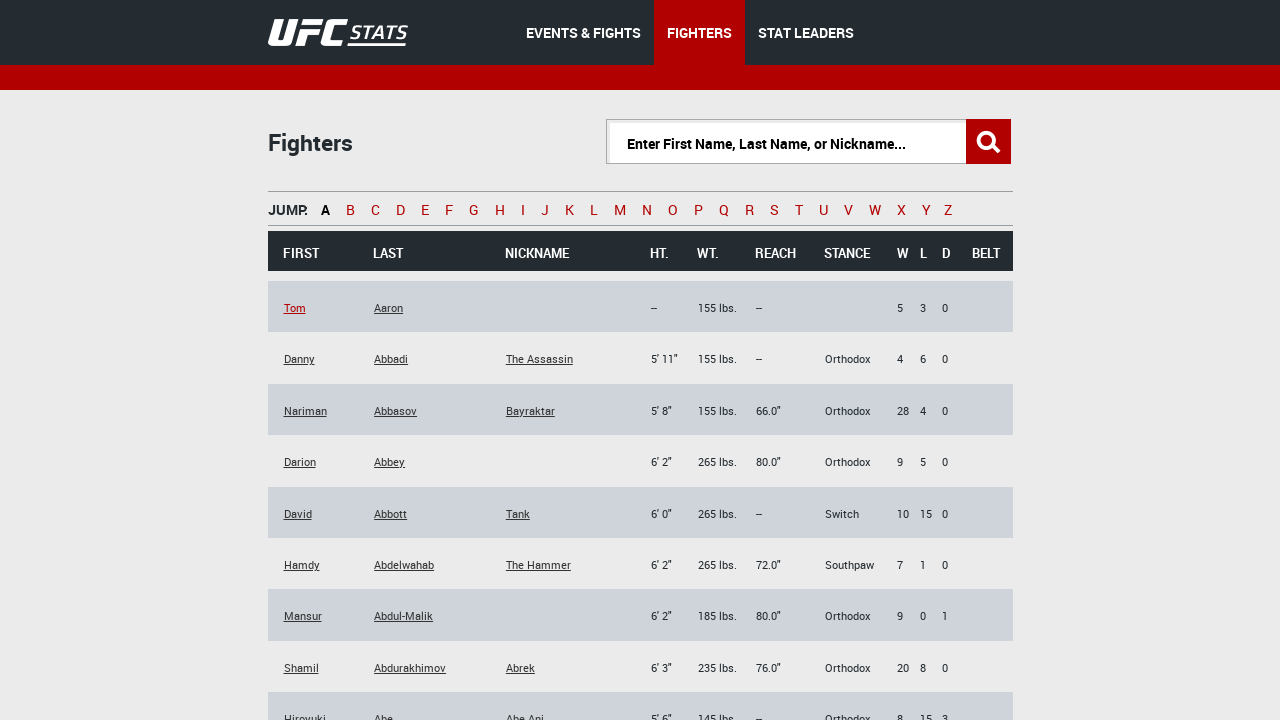

Fighter listing page reloaded with fighter links visible
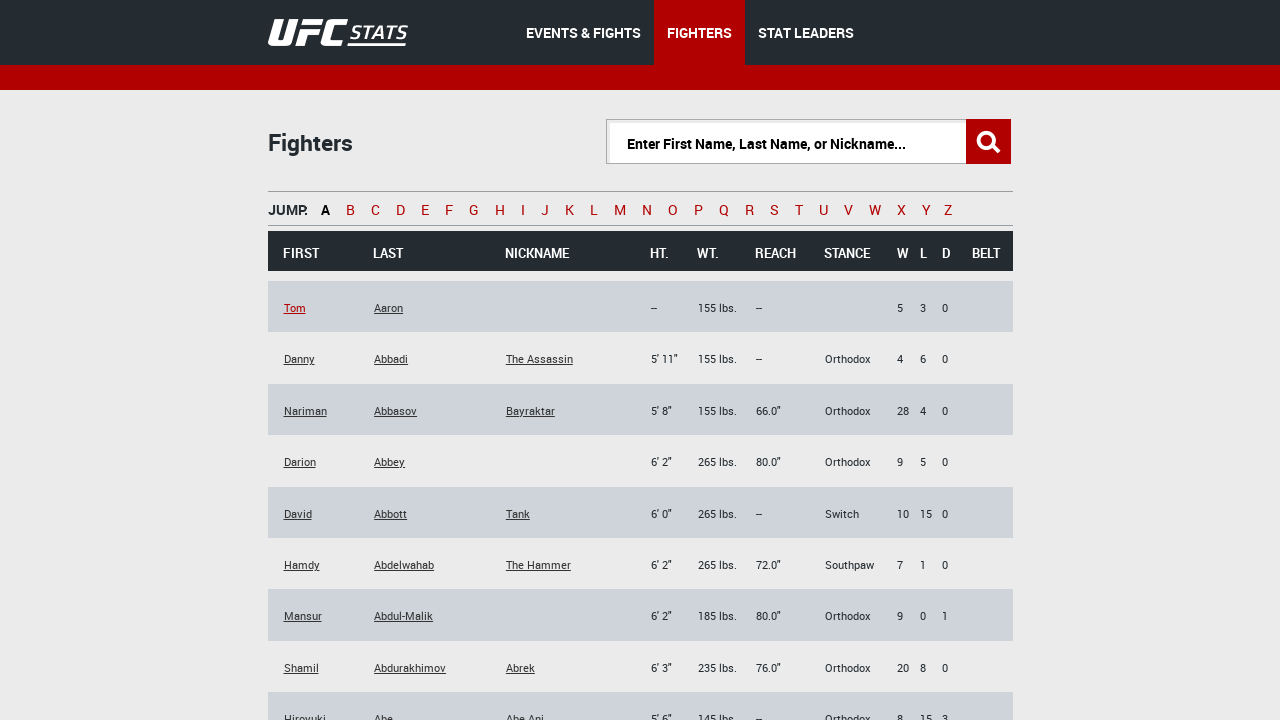

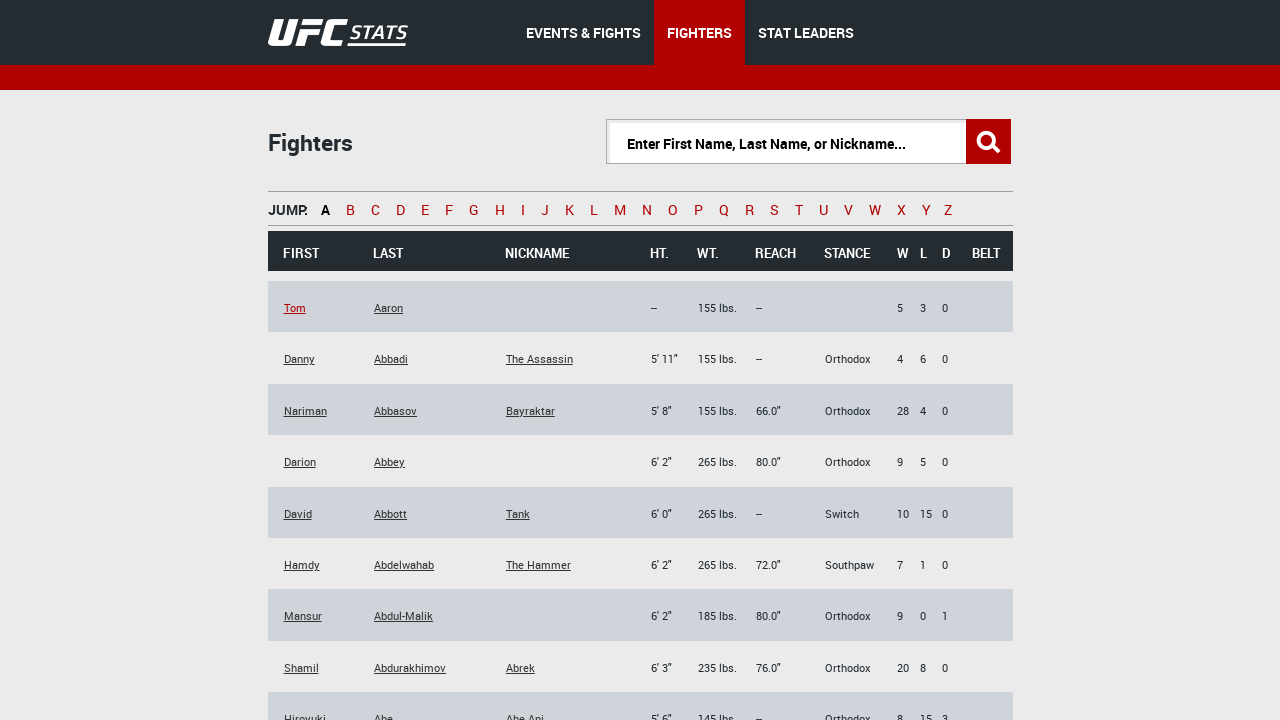